Tests adding and removing elements by clicking the Add Element button twice and then deleting one element

Starting URL: http://the-internet.herokuapp.com/add_remove_elements/

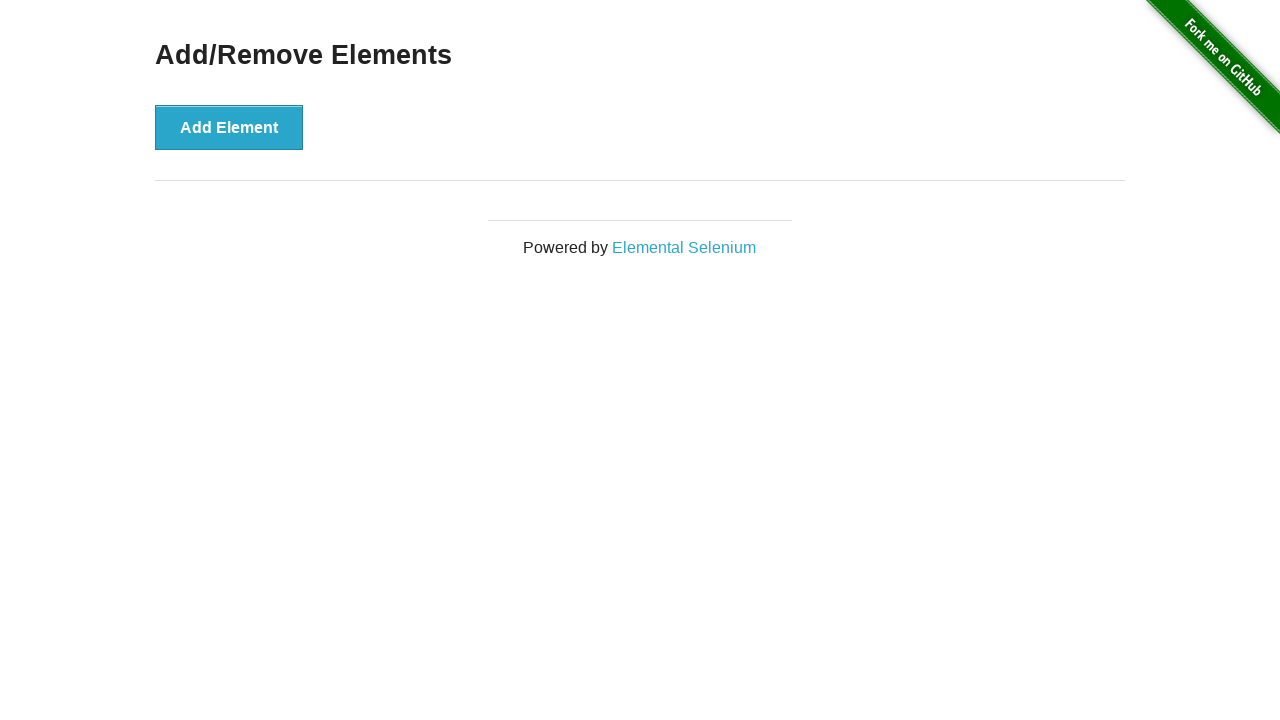

Clicked Add Element button for the first time at (229, 127) on xpath=//*[@id='content']/div/button
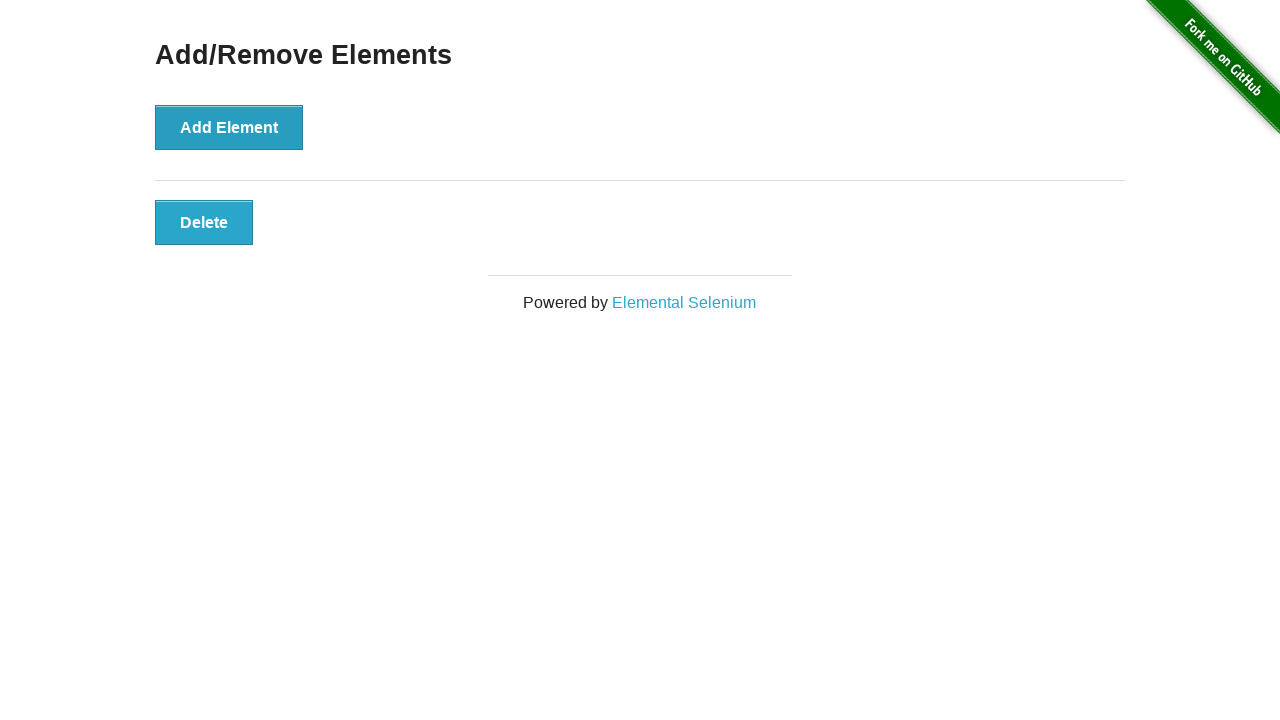

Clicked Add Element button for the second time at (229, 127) on xpath=//*[@id='content']/div/button
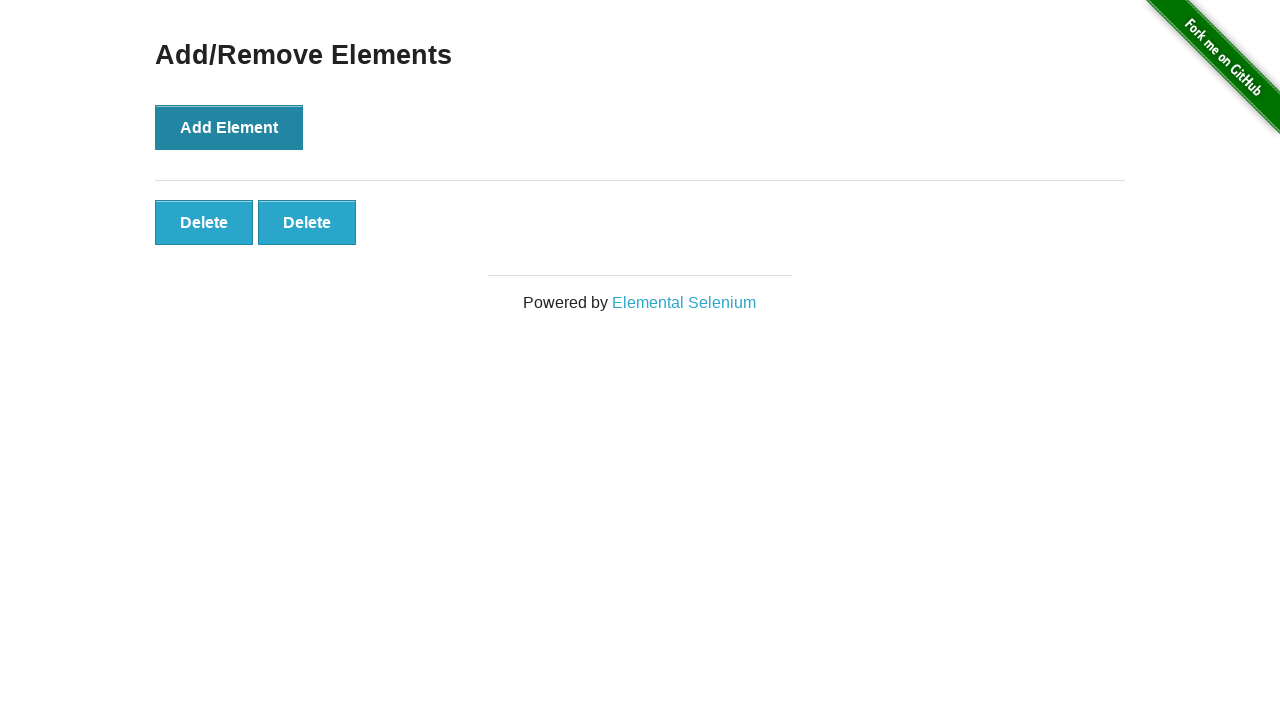

Delete buttons appeared after adding elements
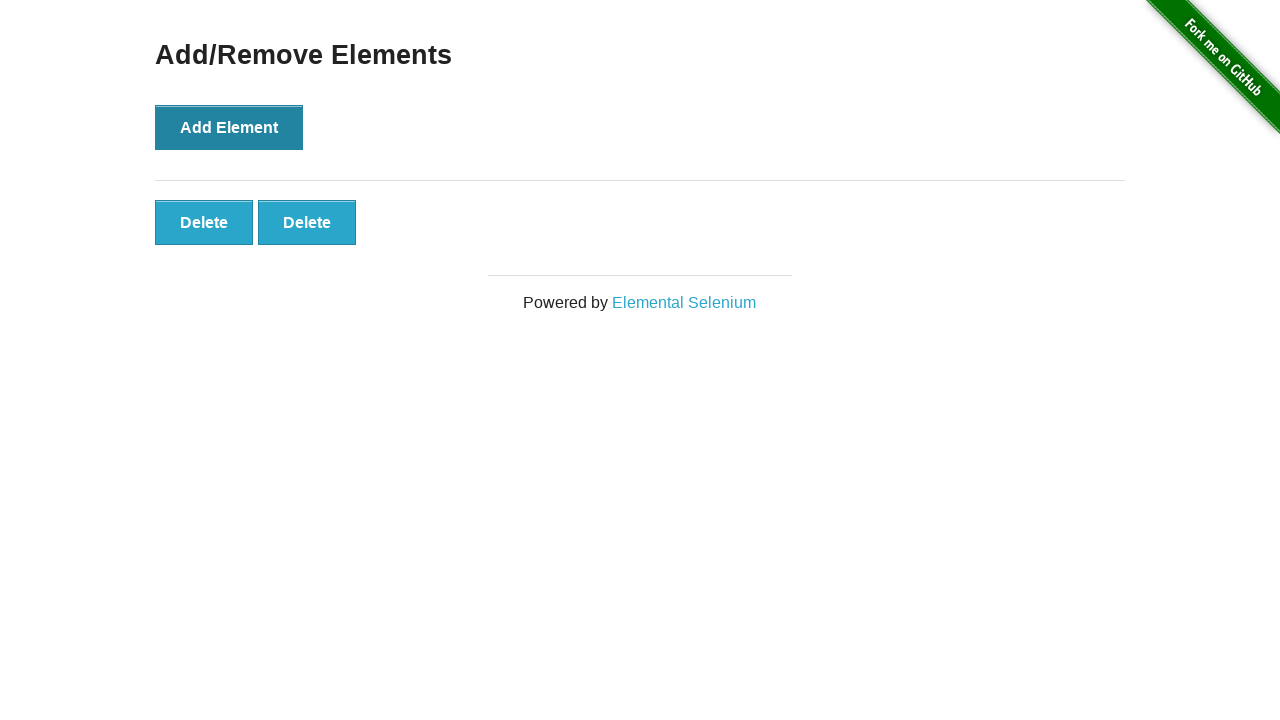

Clicked the second Delete button to remove an element at (307, 222) on xpath=//*[@id='elements']/button[2]
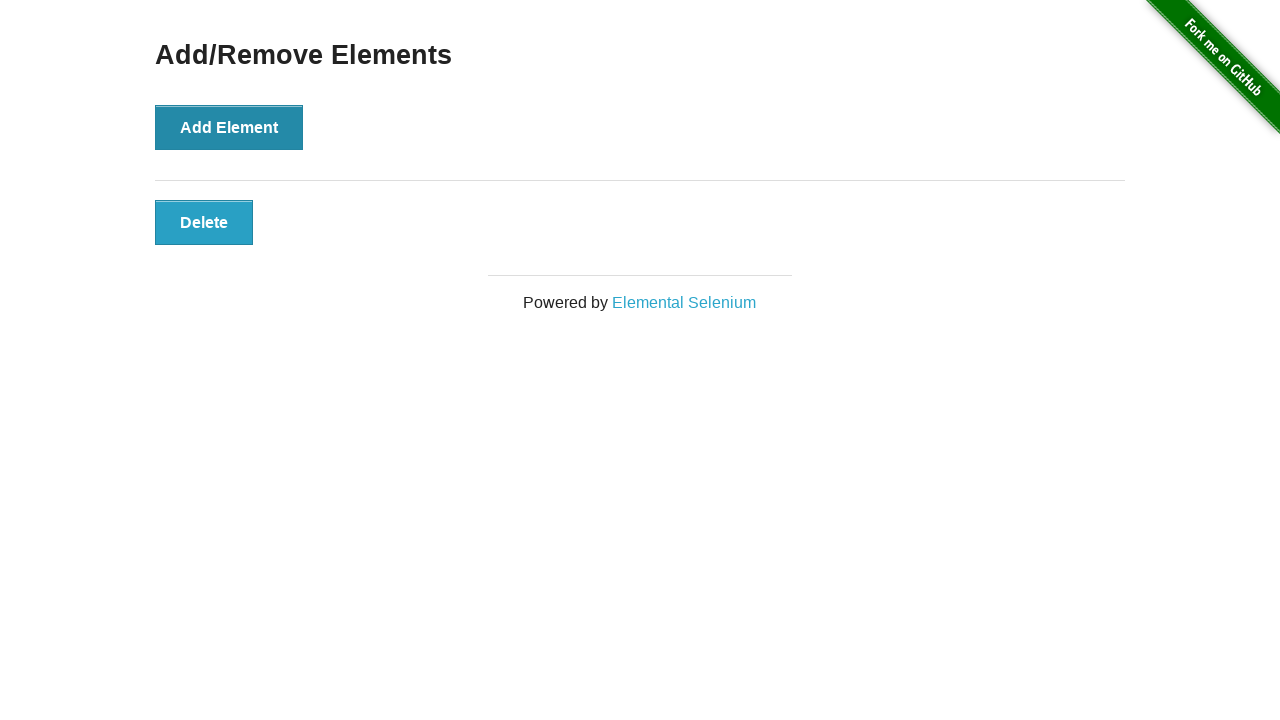

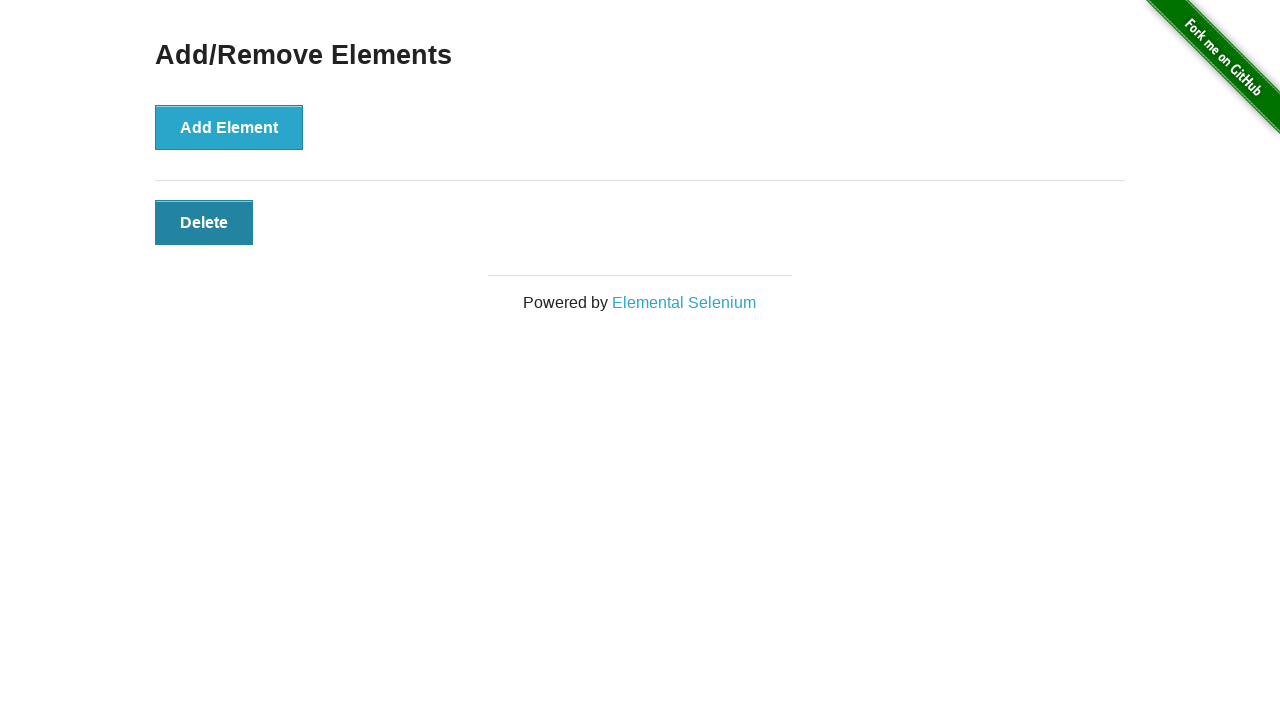